Tests date picker by typing a date value

Starting URL: https://demoqa.com/date-picker

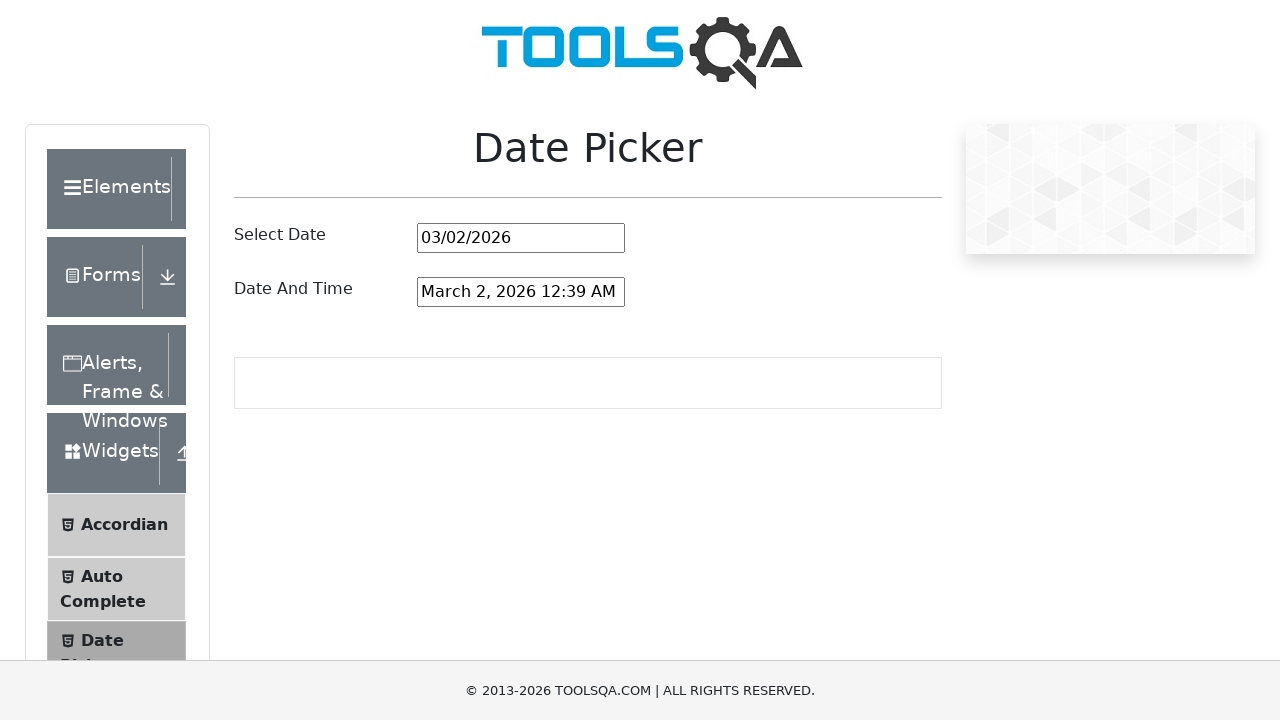

Clicked on date picker input field at (521, 238) on #datePickerMonthYearInput
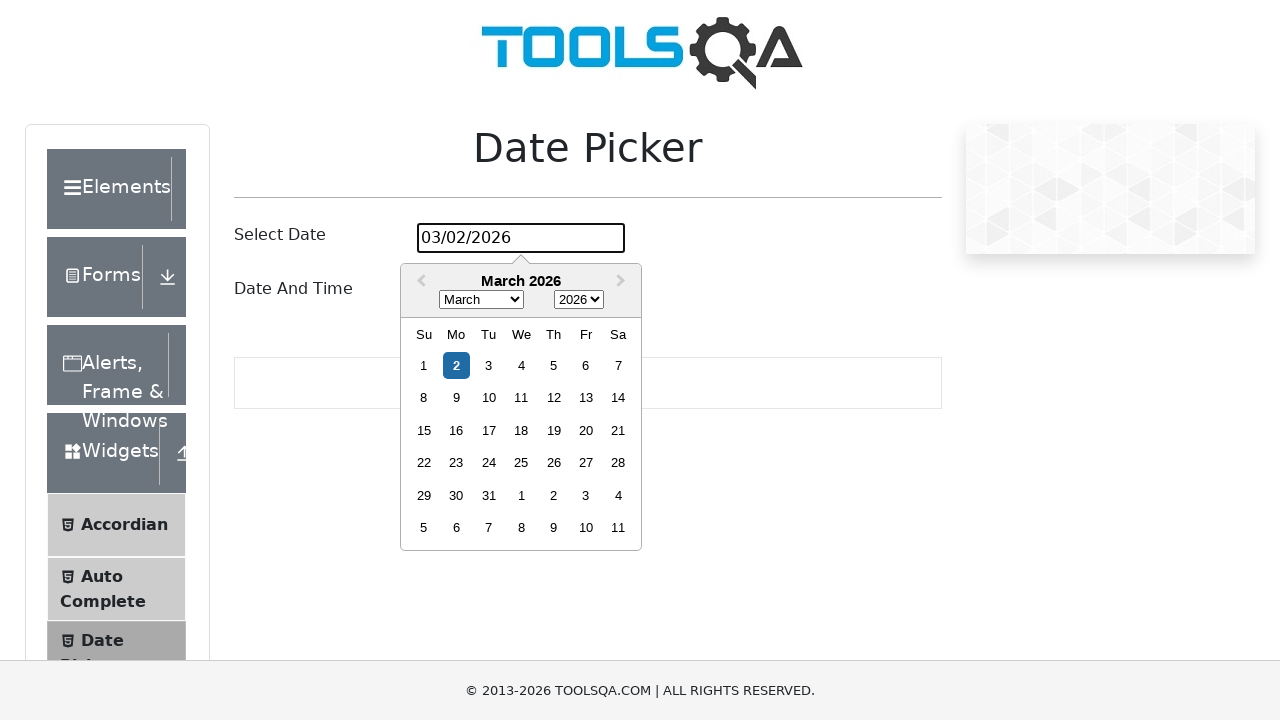

Filled date picker with date value '03/15/2024' on #datePickerMonthYearInput
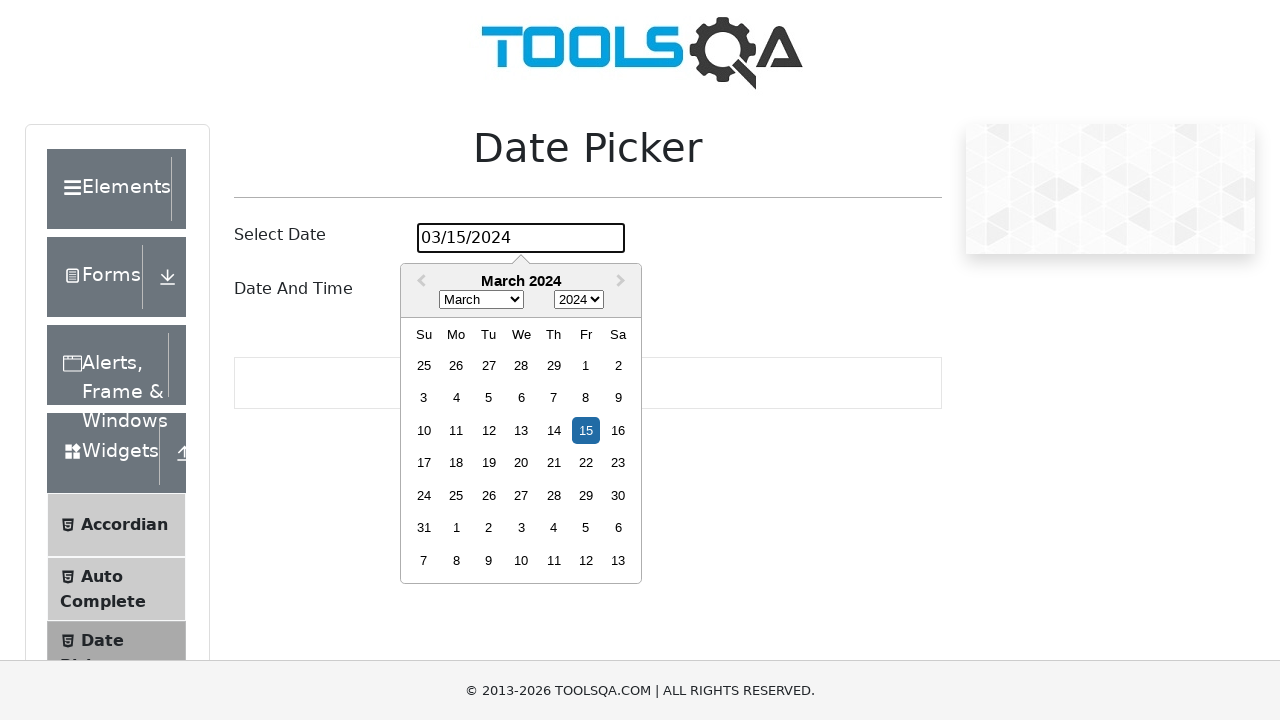

Pressed Enter to confirm date selection on #datePickerMonthYearInput
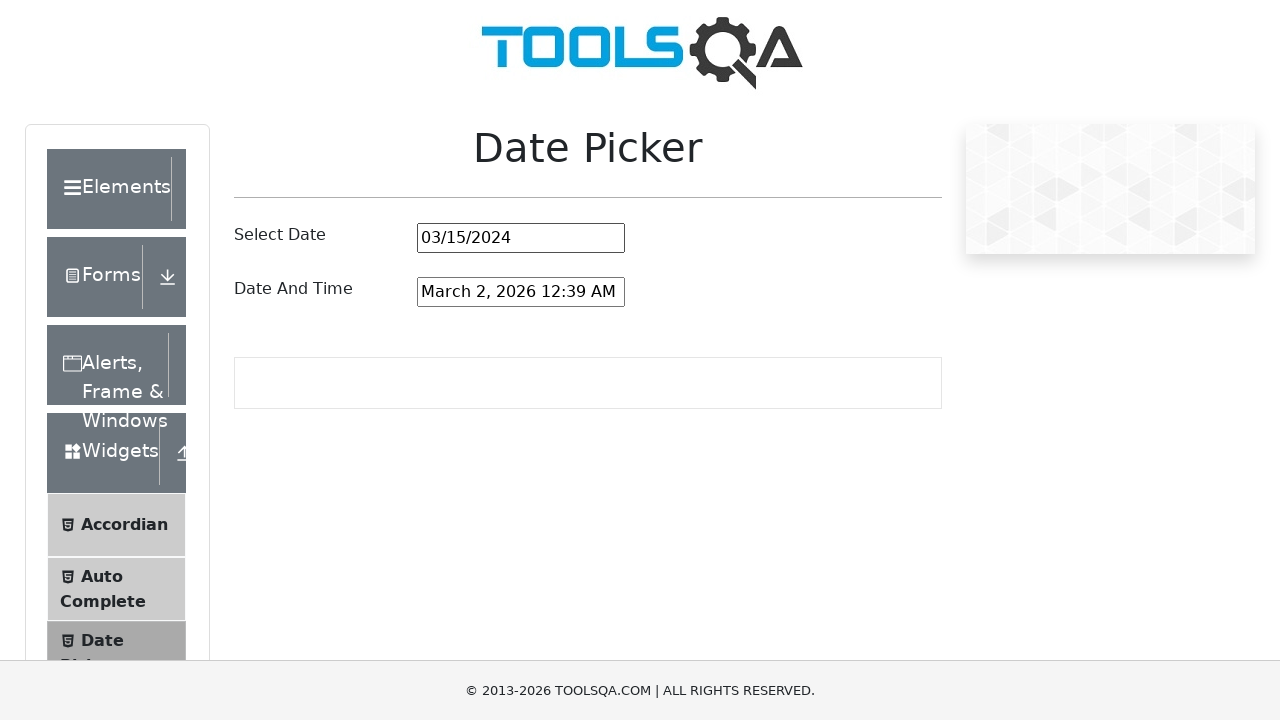

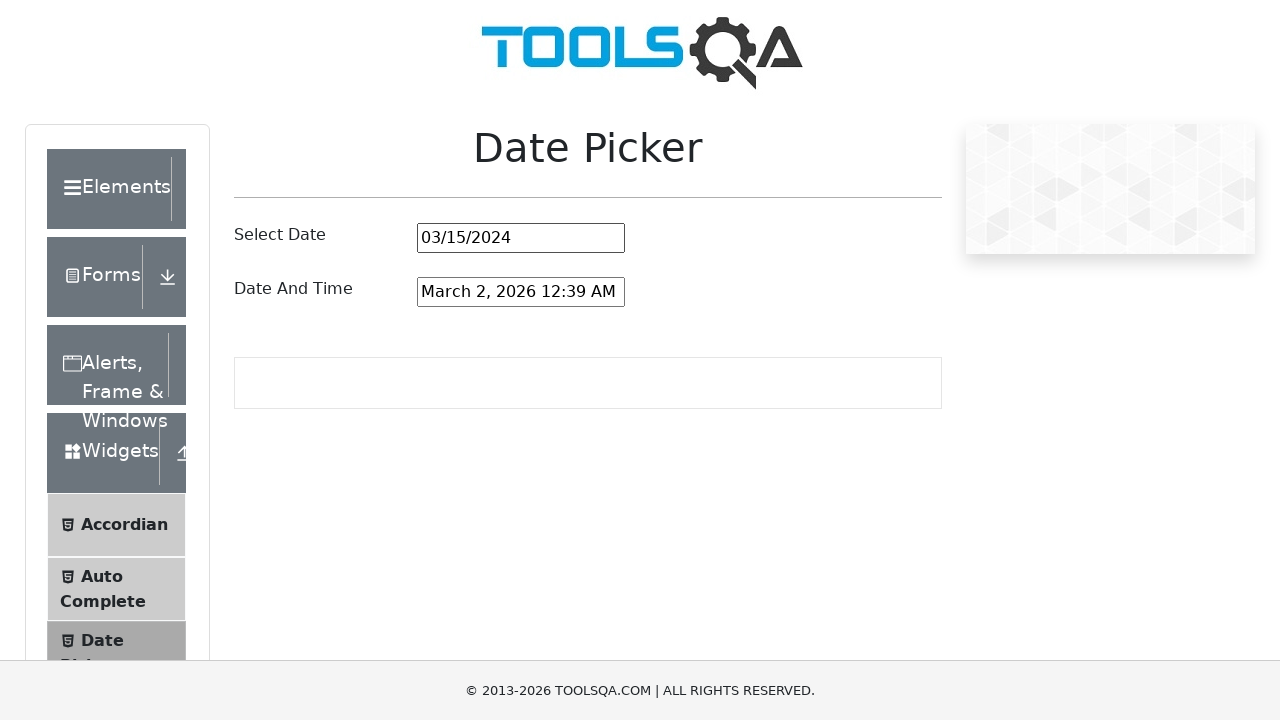